Tests highlighting an element on a page by changing its border style using JavaScript execution, waiting briefly, then reverting the style back to original.

Starting URL: http://the-internet.herokuapp.com/large

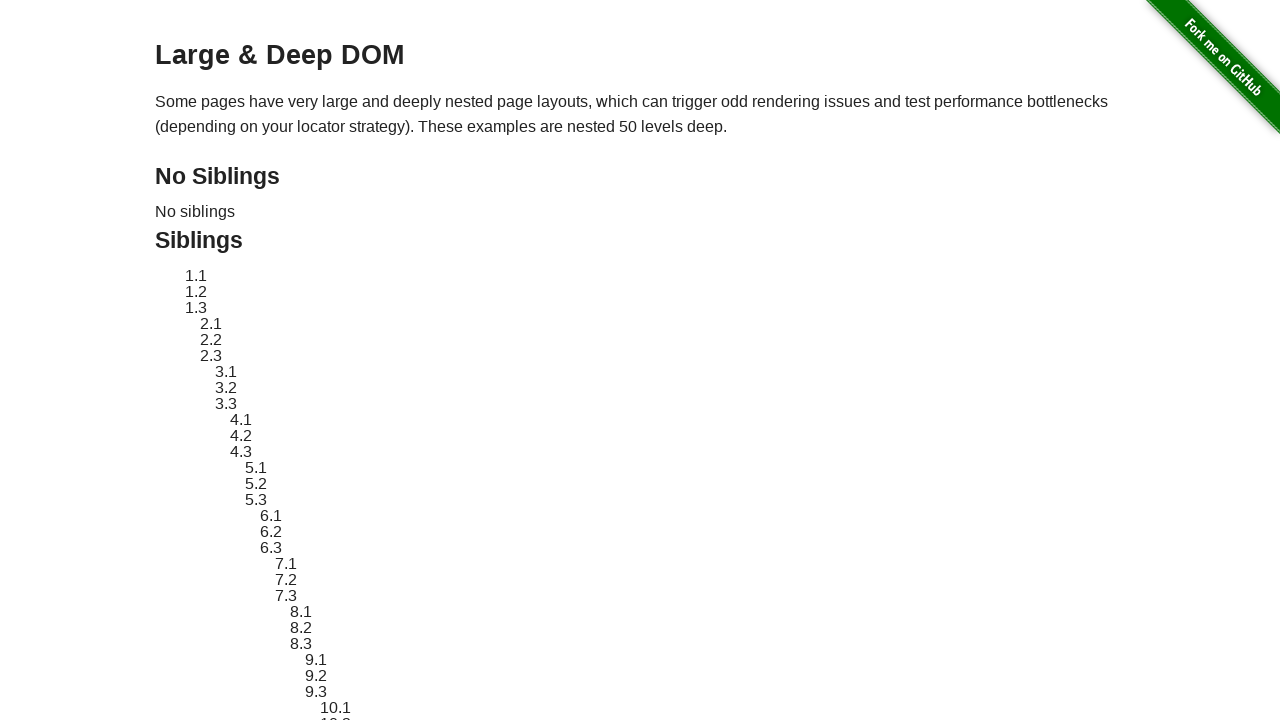

Located element with ID 'sibling-2.3'
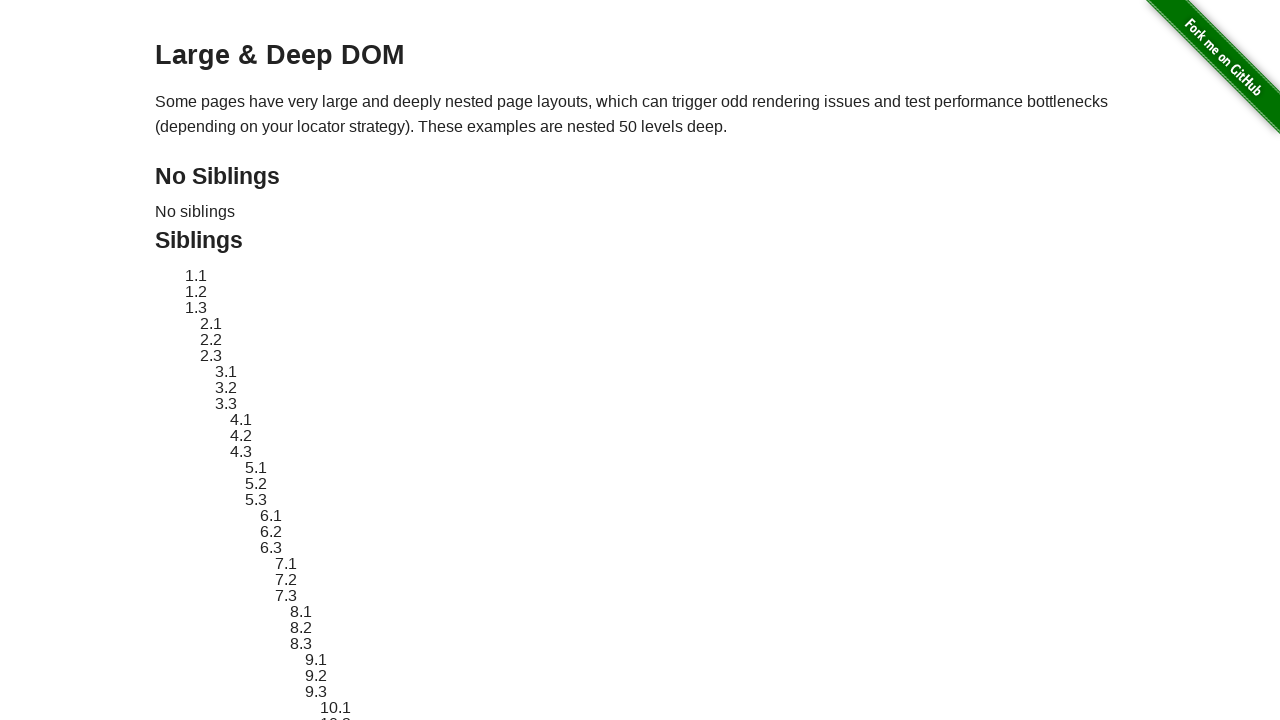

Element became visible
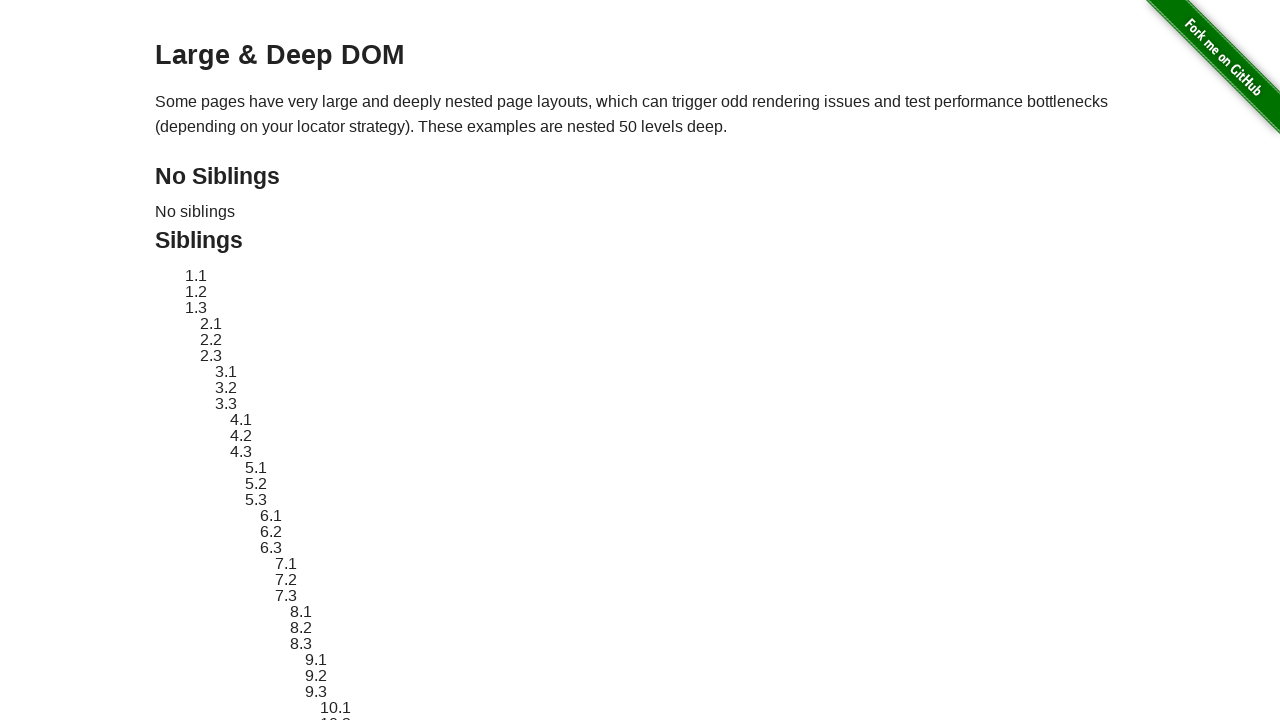

Retrieved original style attribute from element
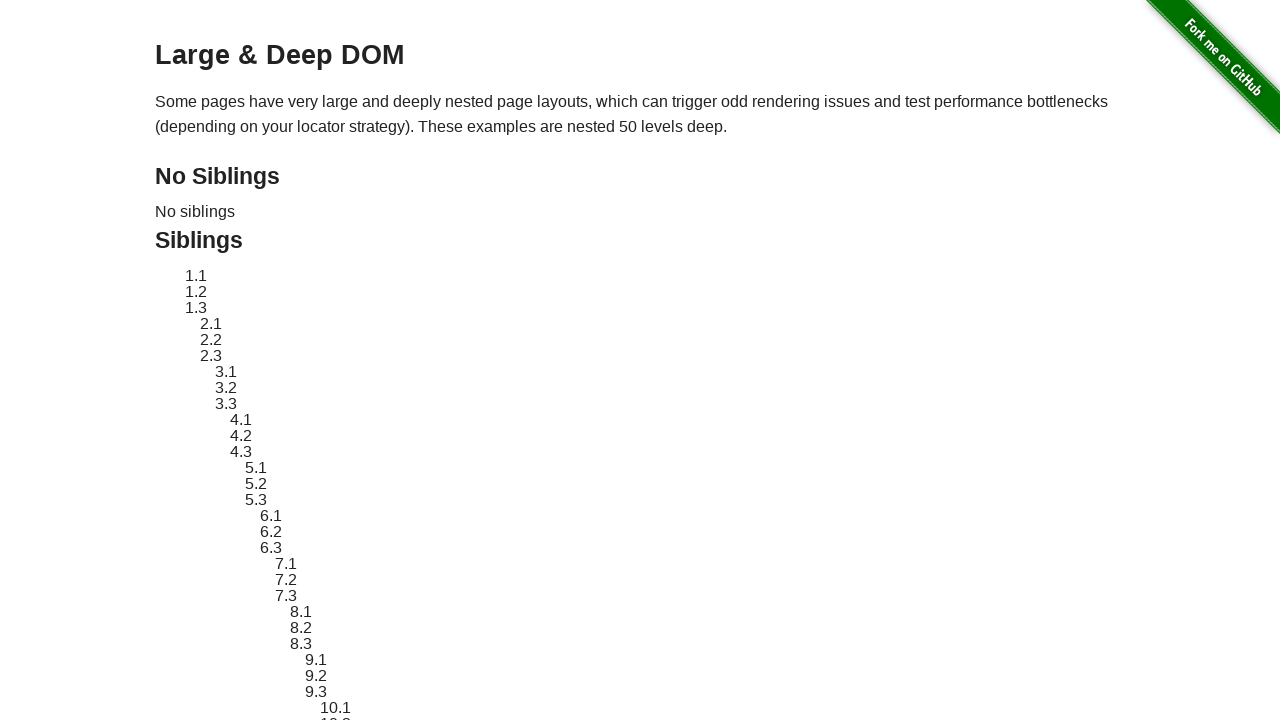

Applied red dashed border highlight to element
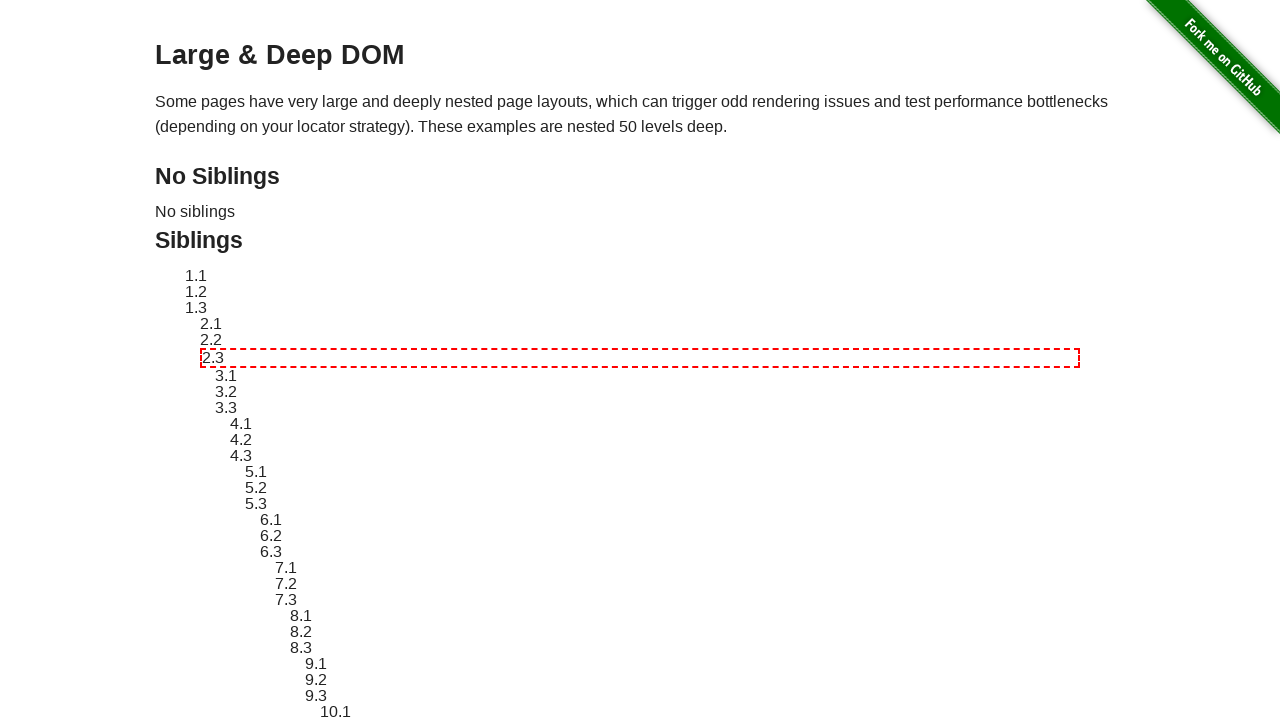

Waited 3 seconds to view the highlighted element
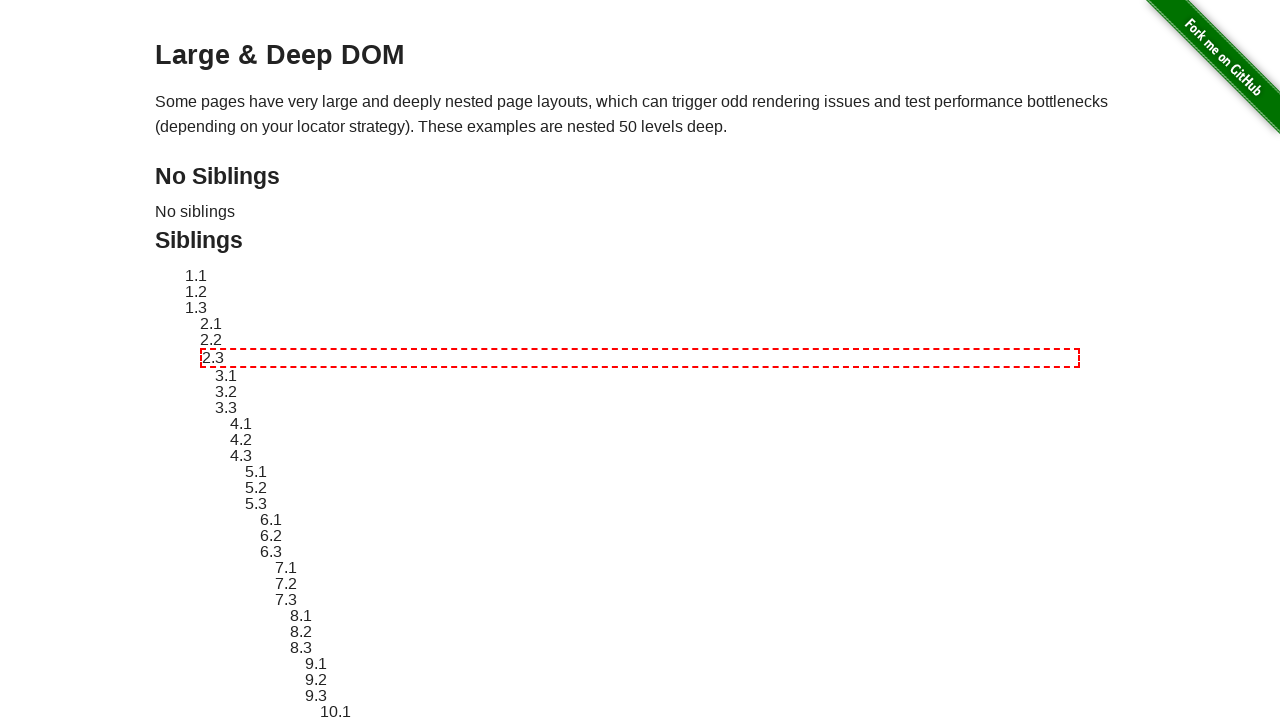

Reverted element style back to original
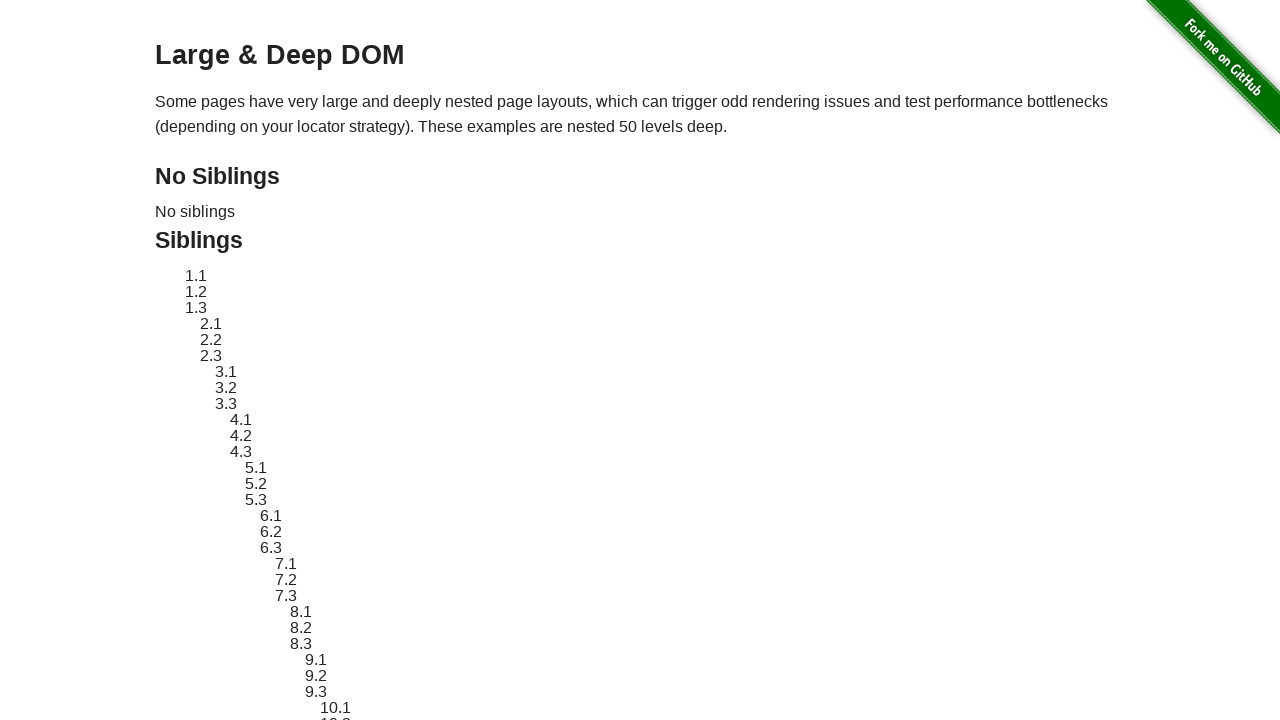

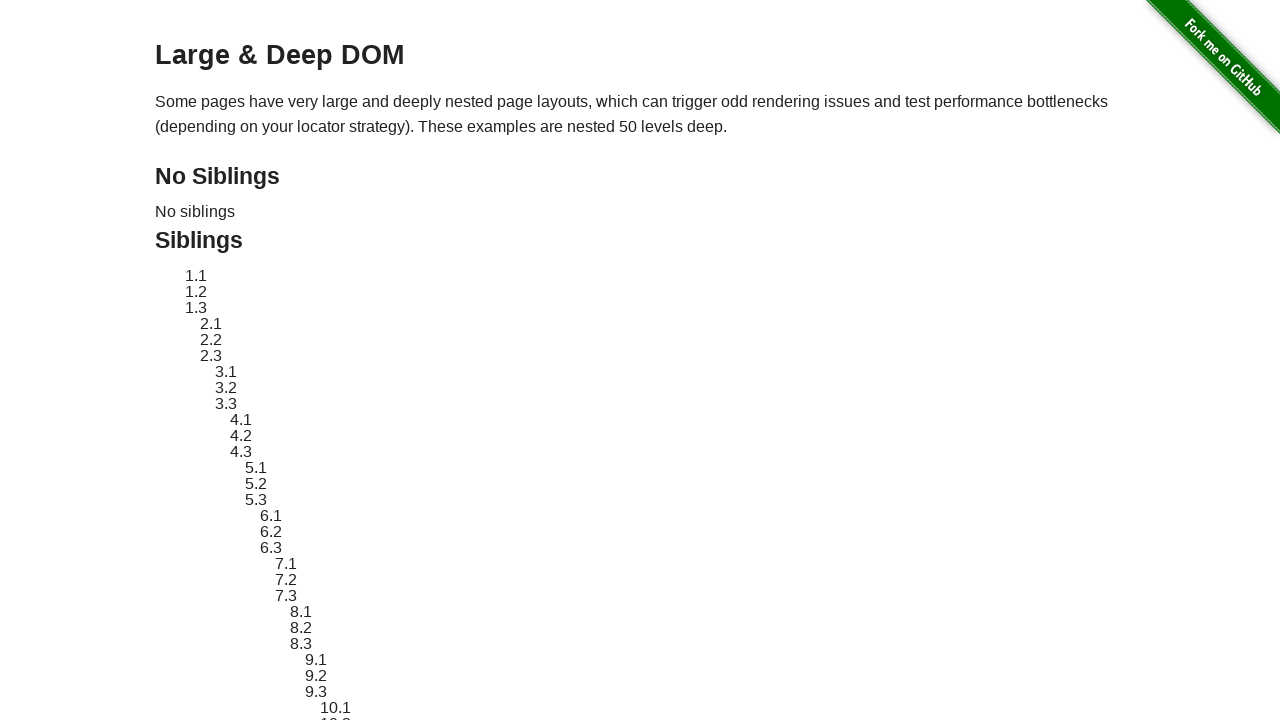